Tests the search functionality by searching for "Жираф" and verifying that the first result contains the search term

Starting URL: https://artnow.ru/

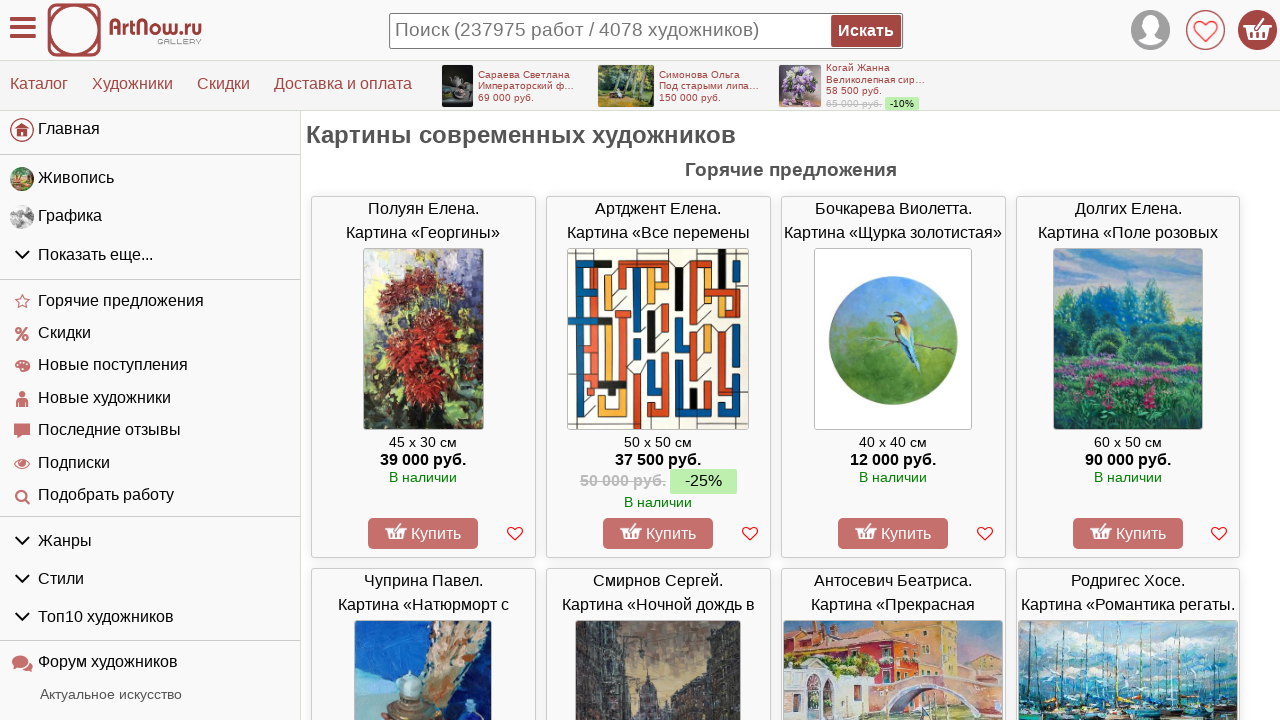

Search field became visible
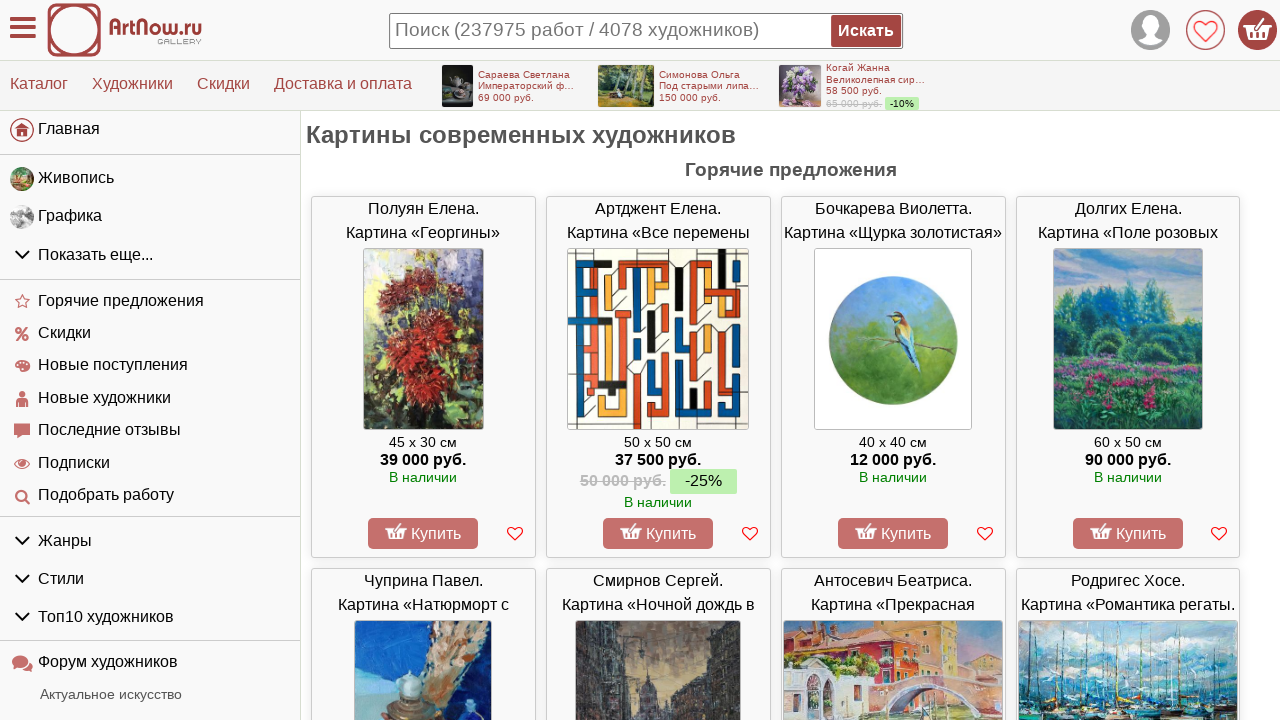

Filled search field with 'Жираф' on input[name='qs']
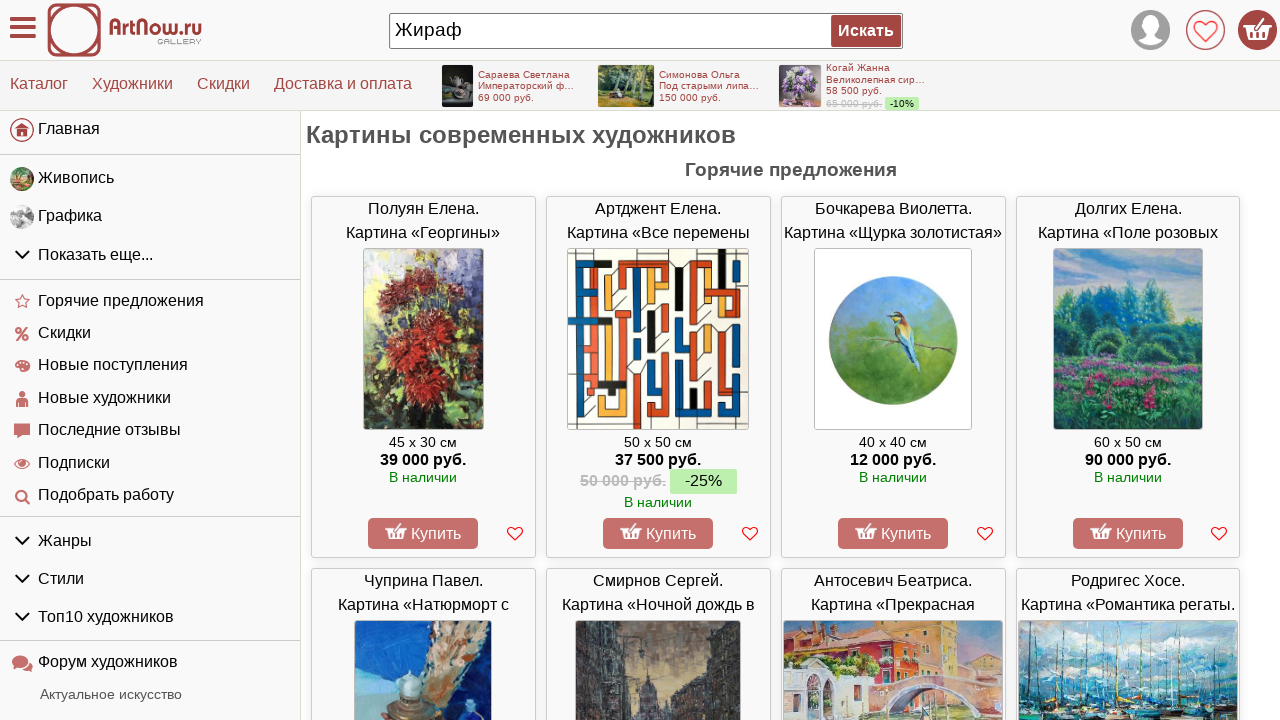

Pressed Enter to submit search form on input[name='qs']
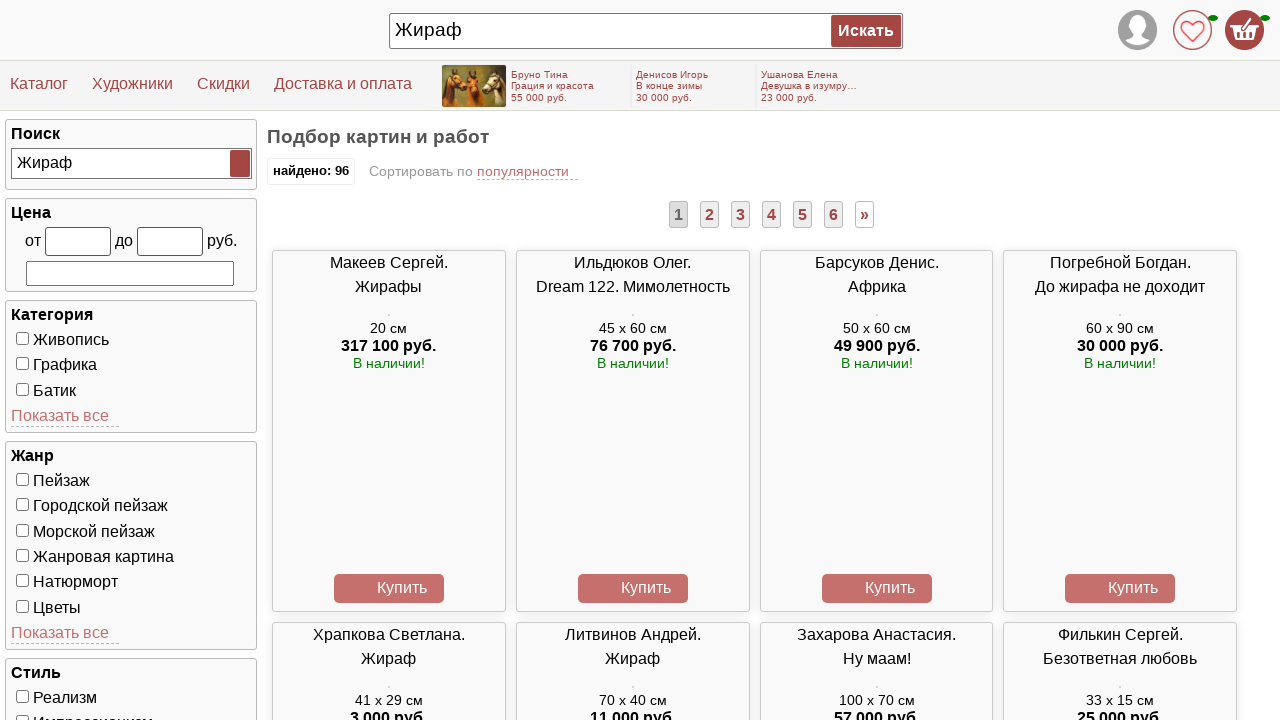

Search results loaded
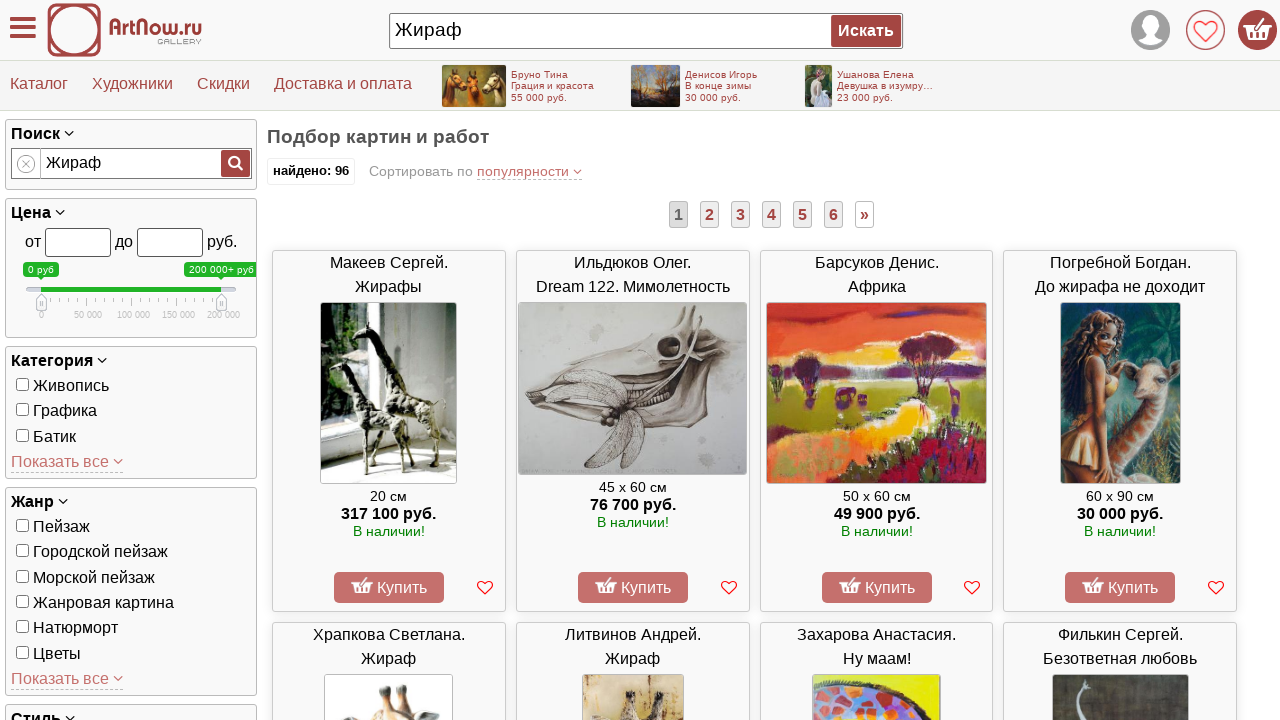

Located first search result
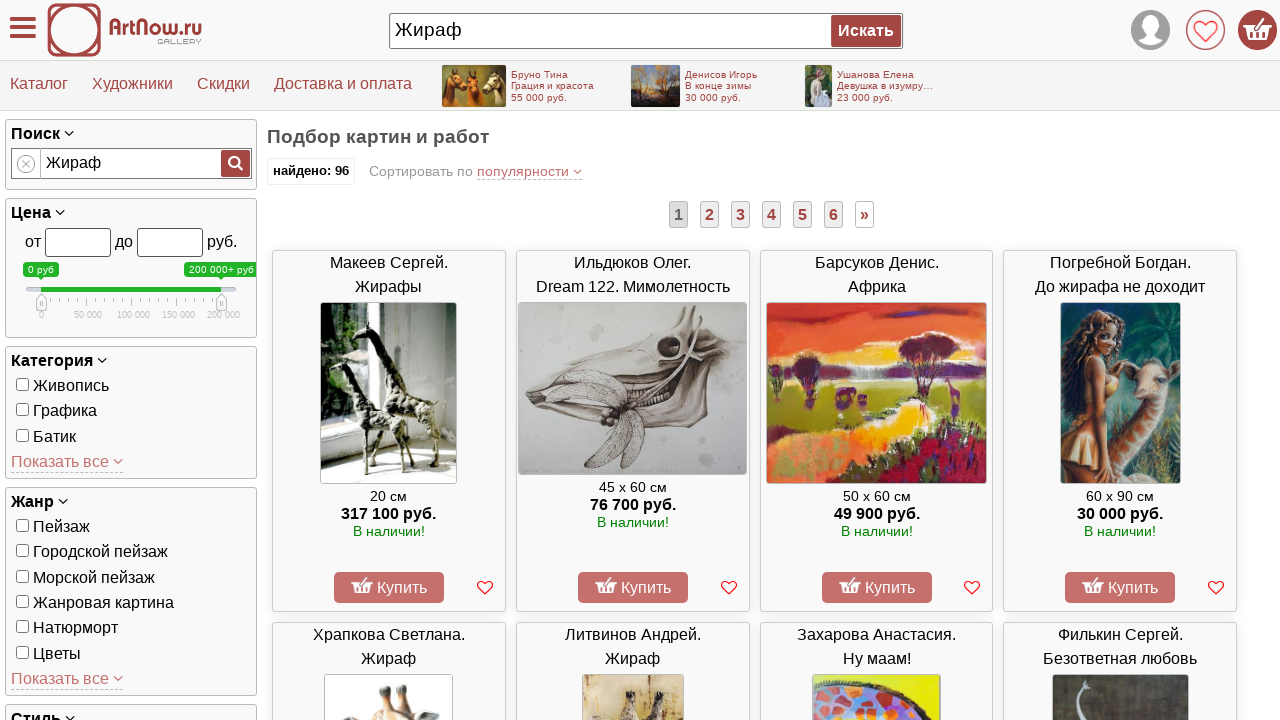

Retrieved alt text from first result: 'Жирафы. Макеев Сергей'
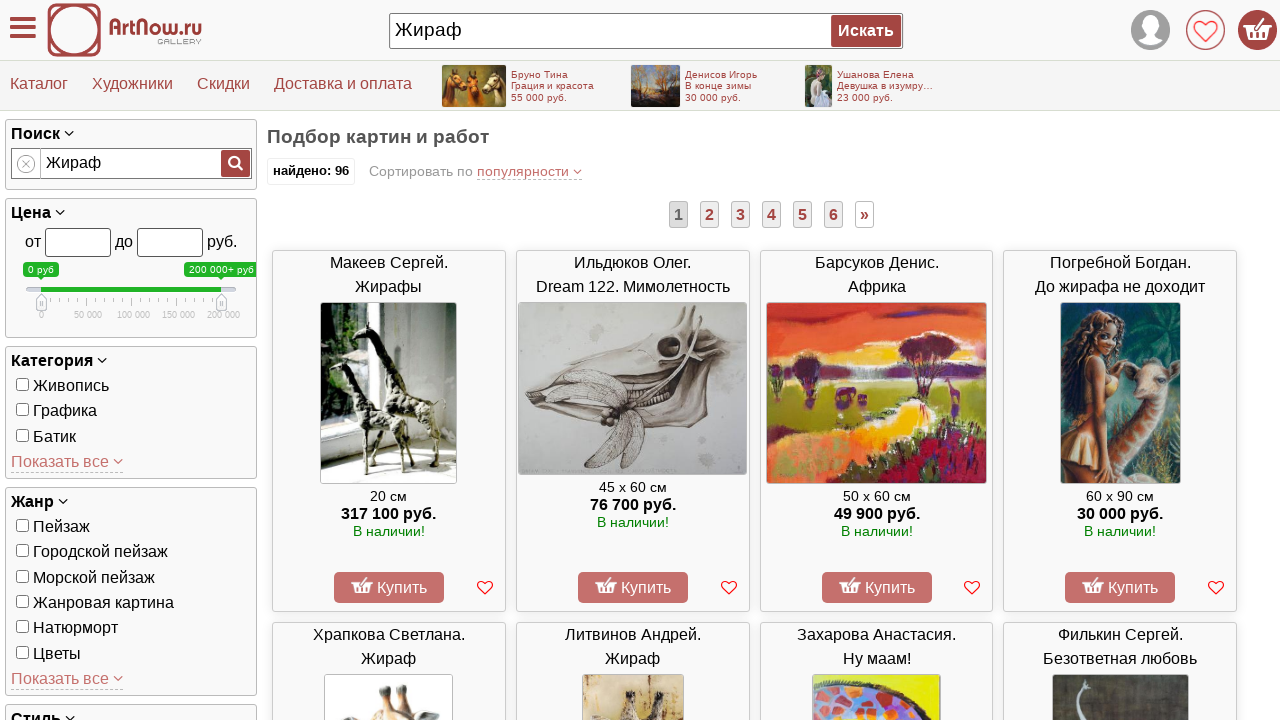

Verified first result contains search term 'жираф'
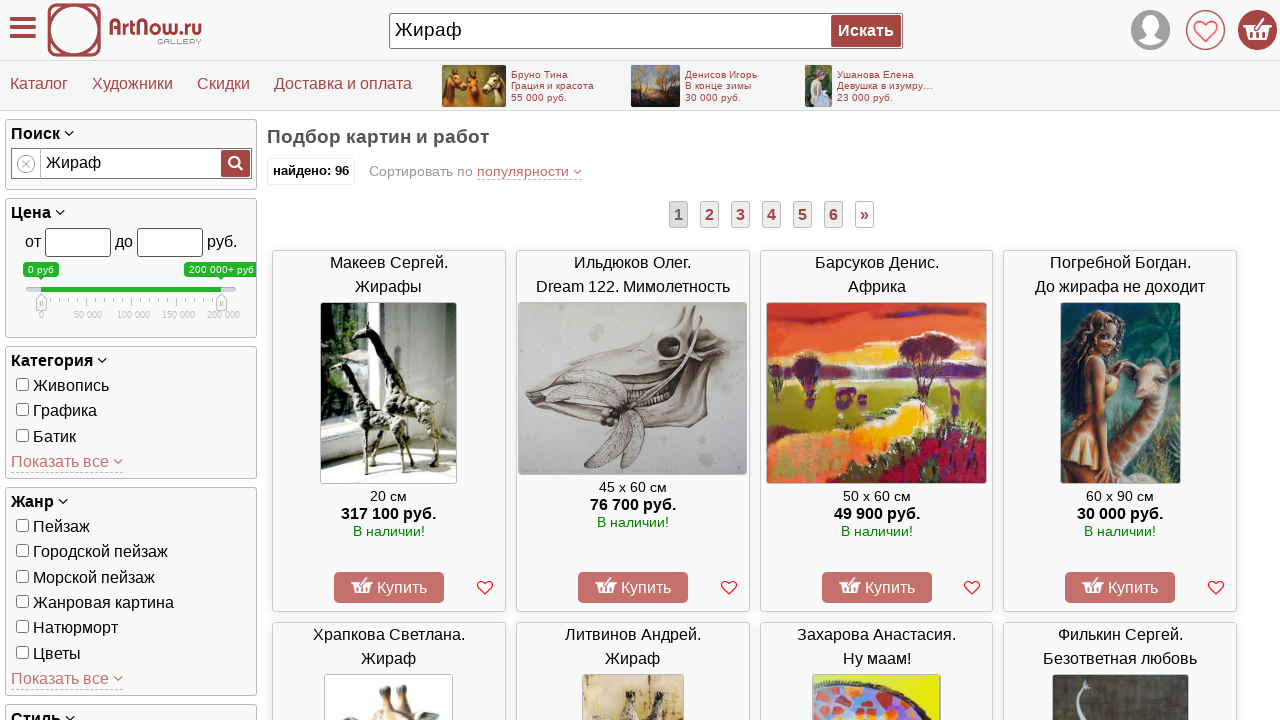

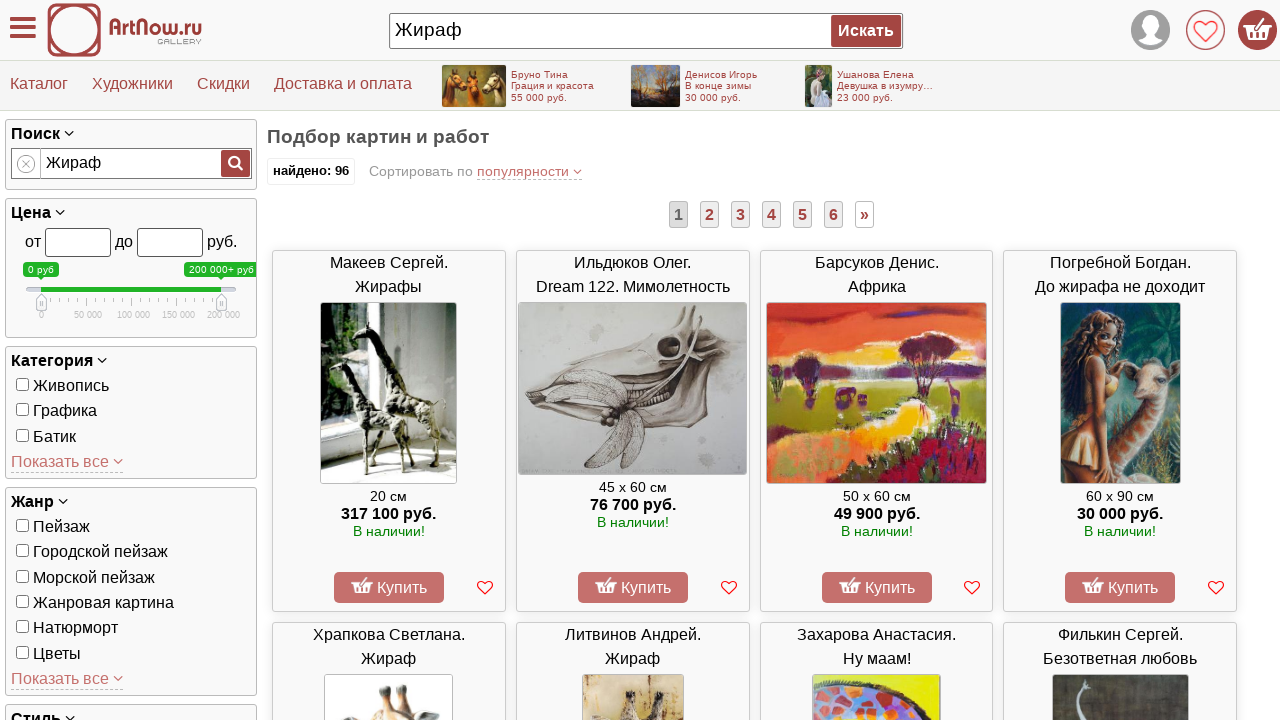